Verifies that the Mantis bug tracker site is online by checking if the login box is displayed on the login page.

Starting URL: https://mantis-prova.base2.com.br/login_page.php

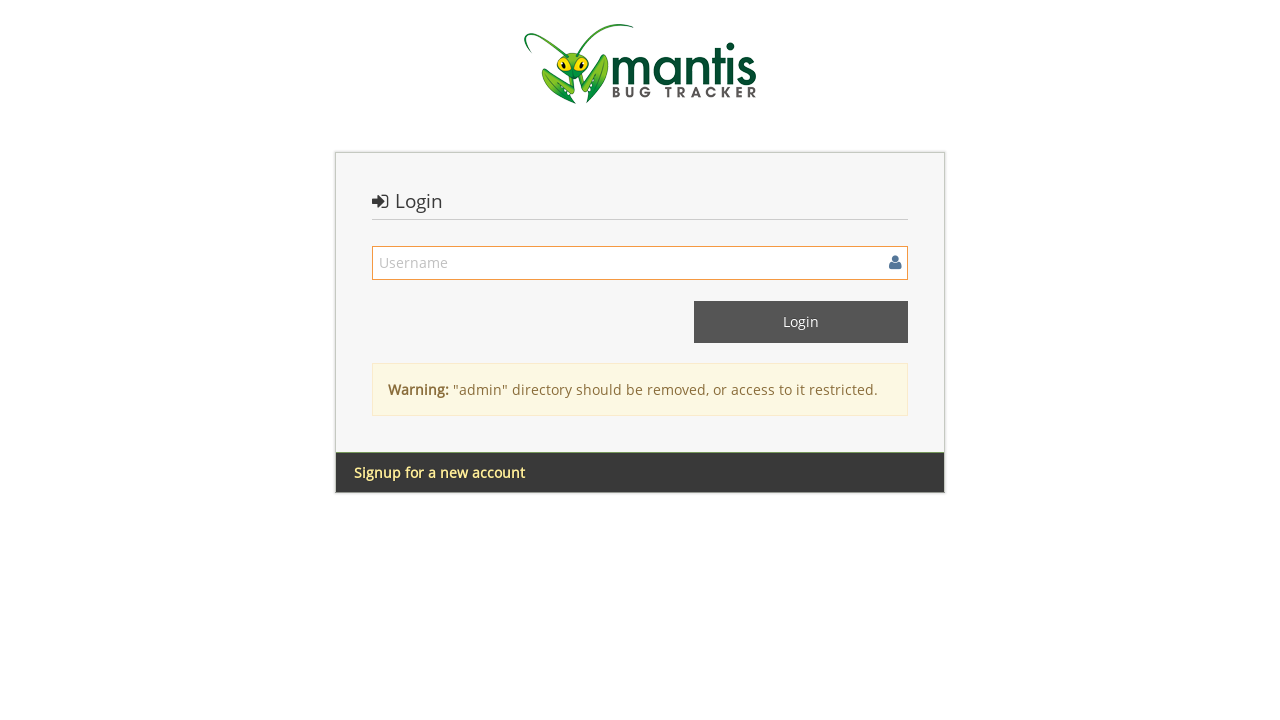

Navigated to Mantis login page
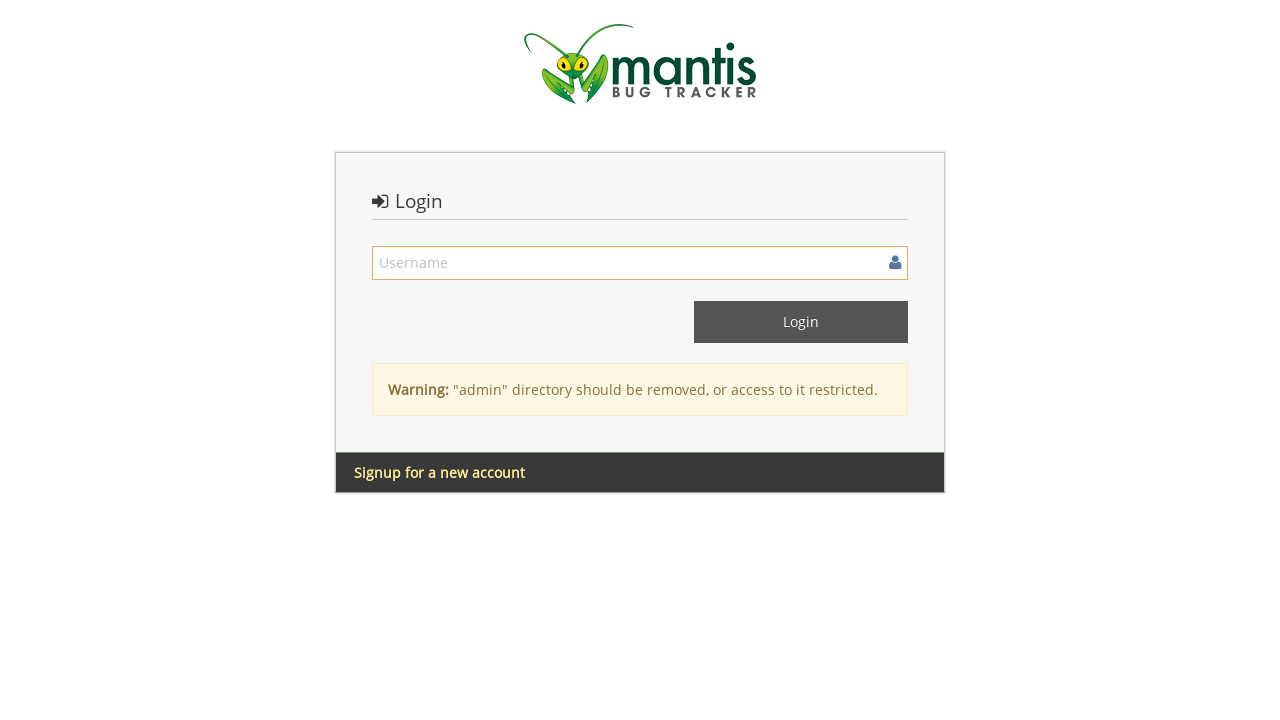

Login box element became visible
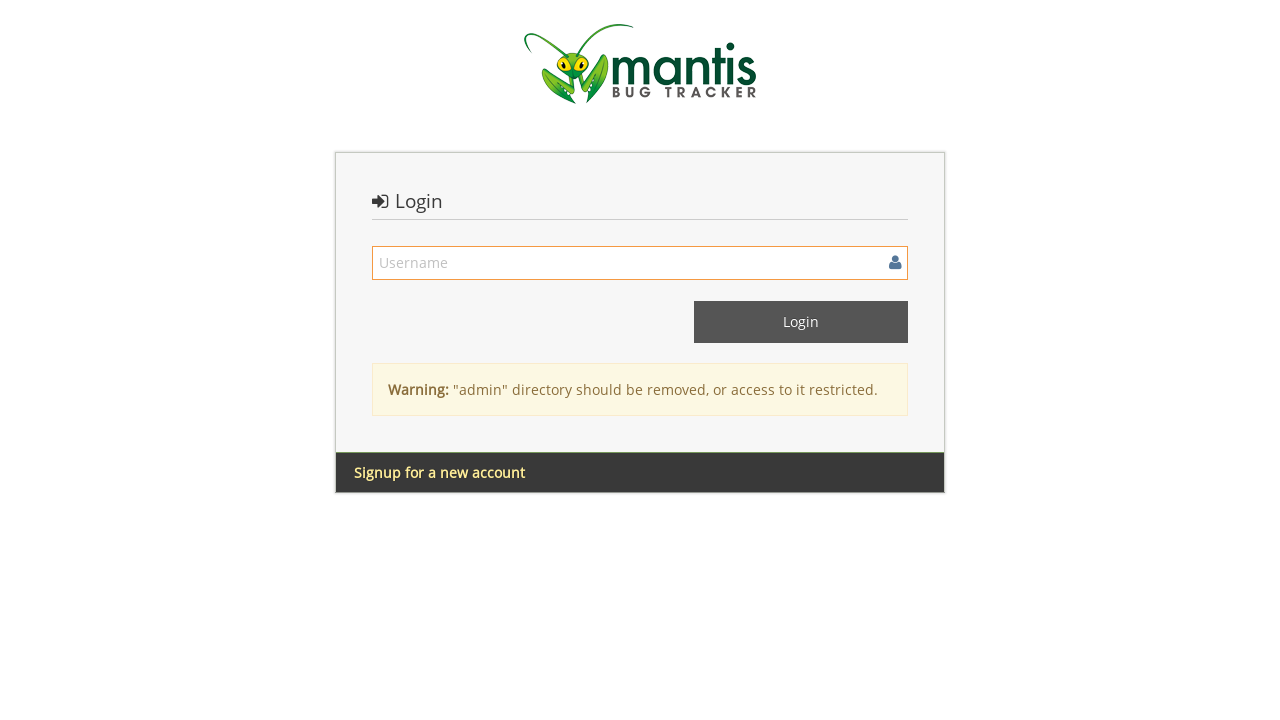

Verified login box is displayed - site is online
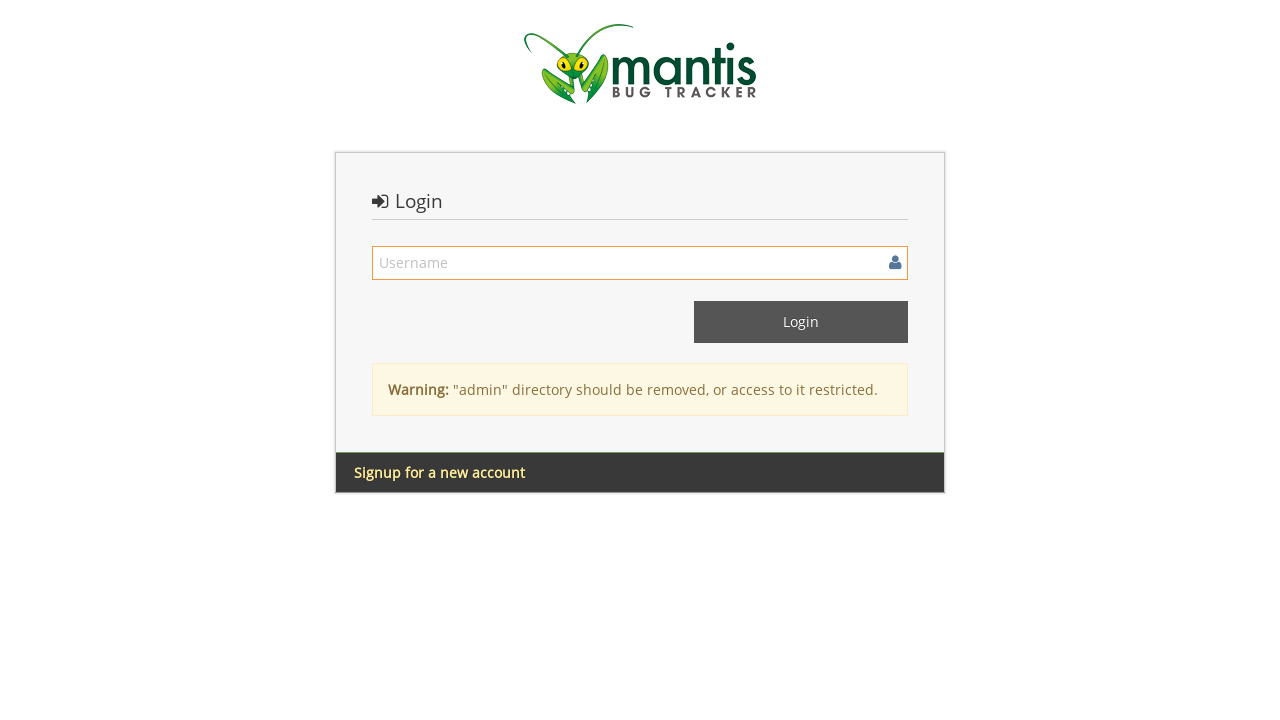

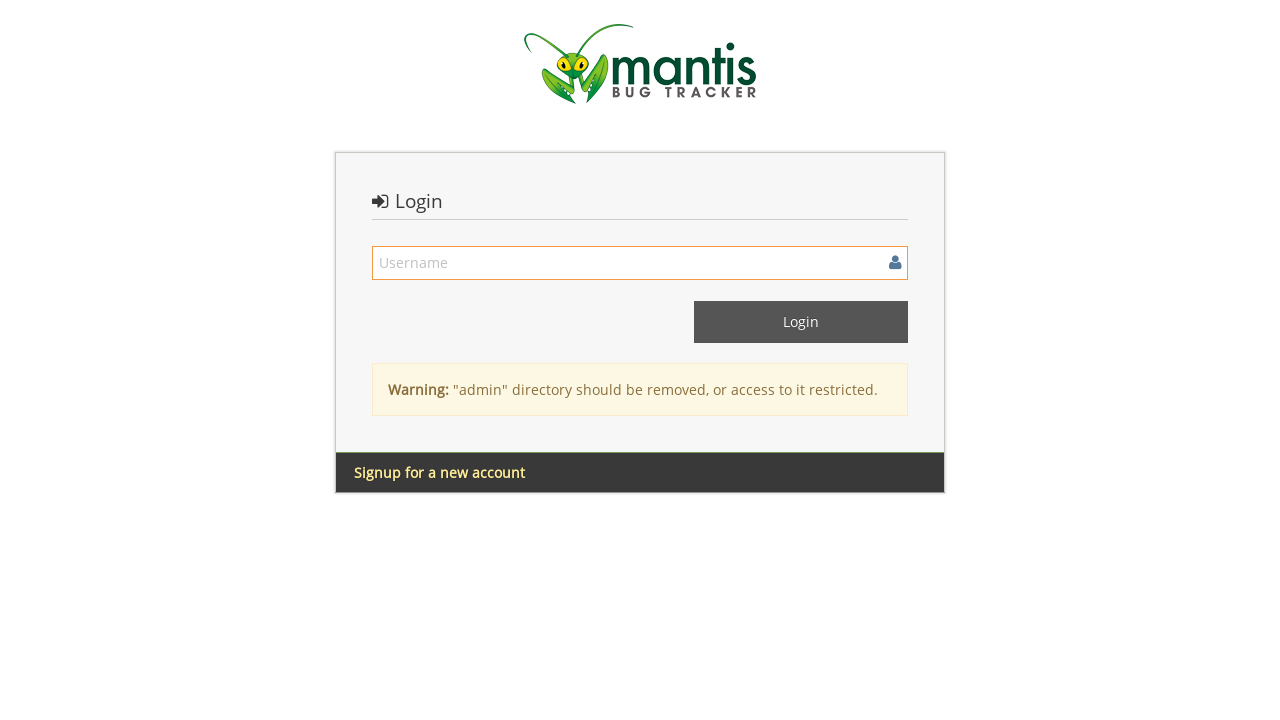